Tests mouse interactions on the Selenium website by hovering over the "Getting Started" element, performing a right-click context menu action, scrolling down the page multiple times, and pressing Enter.

Starting URL: https://www.selenium.dev/

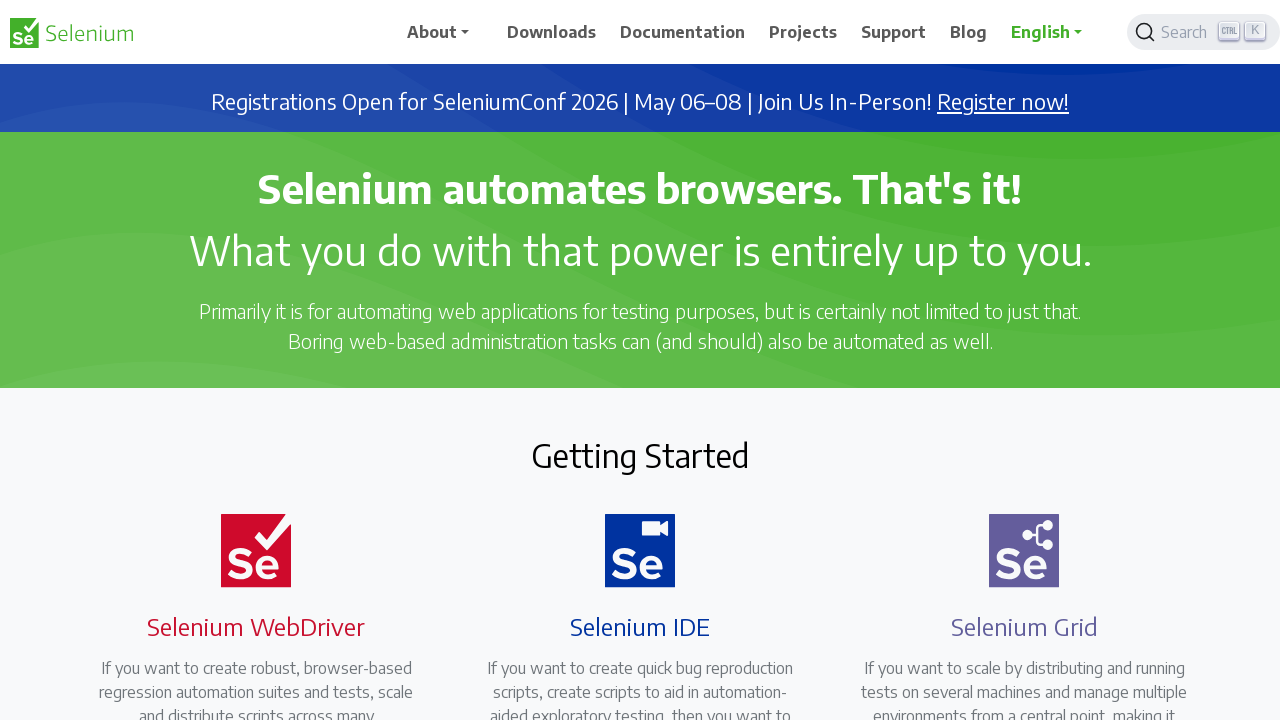

Located the 'Getting Started' heading element
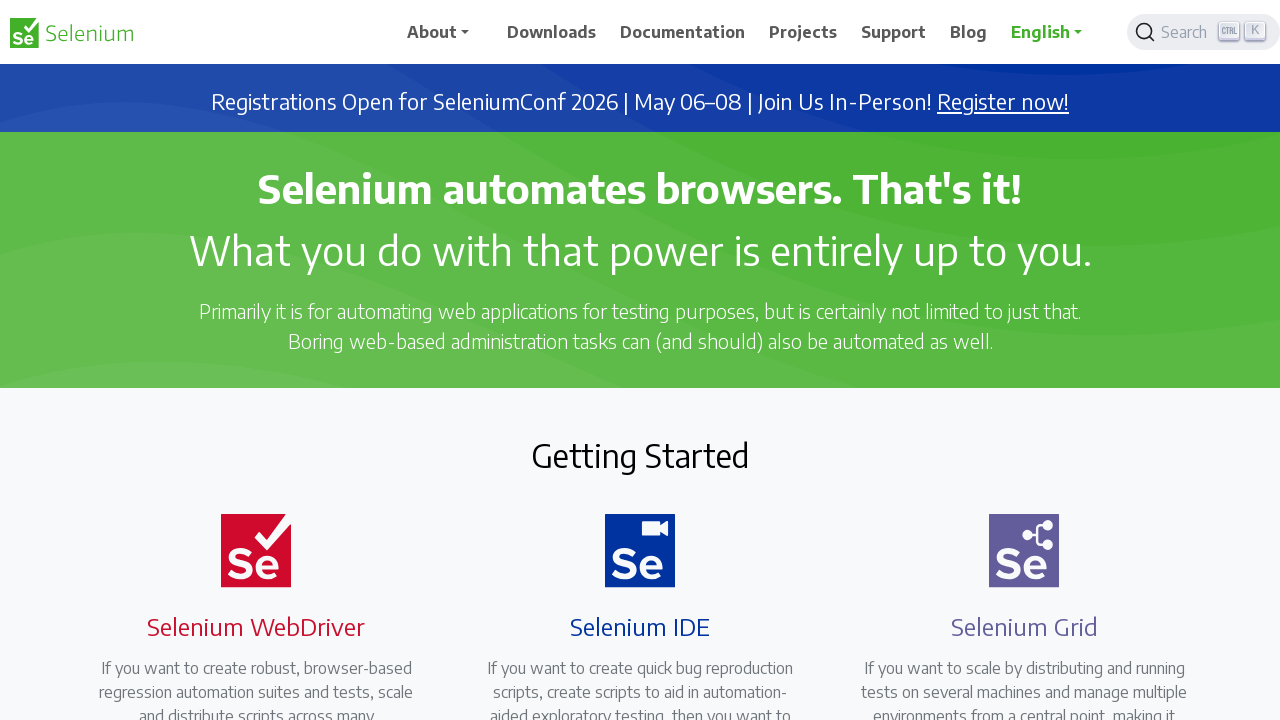

Hovered over the 'Getting Started' element at (640, 455) on xpath=//h2[text()='Getting Started']
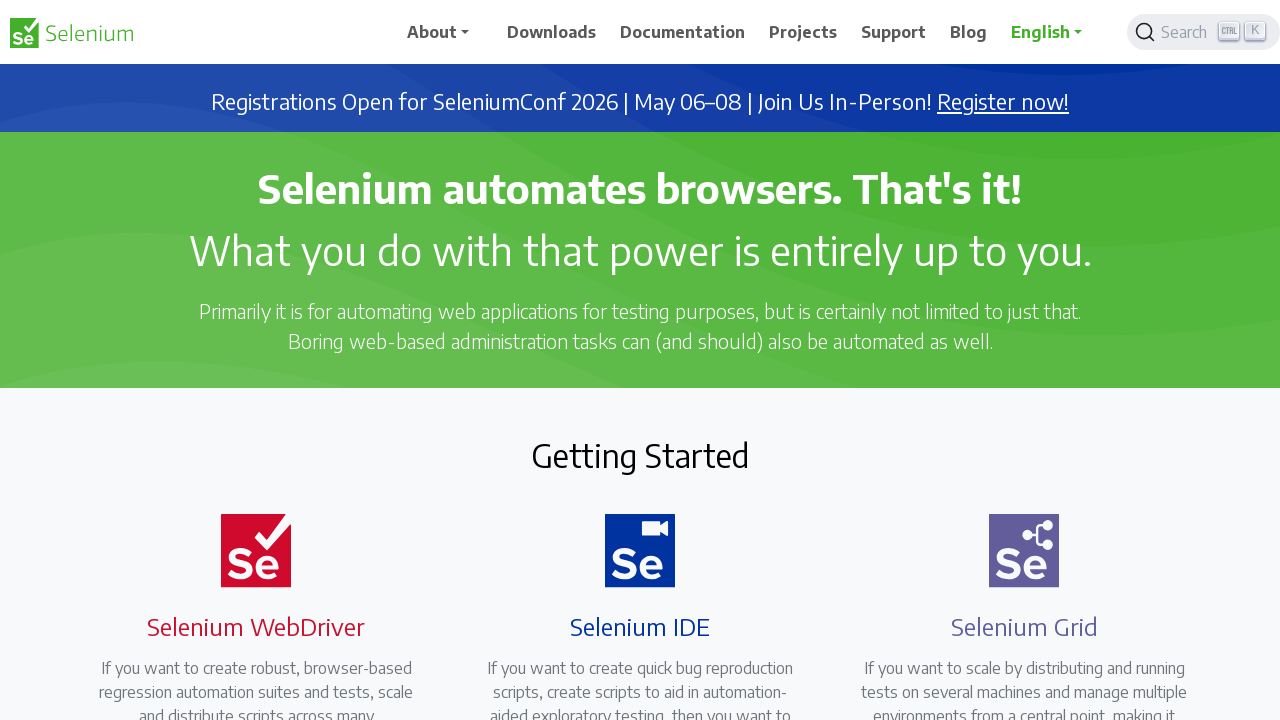

Performed right-click context menu action on 'Getting Started' element at (640, 455) on xpath=//h2[text()='Getting Started']
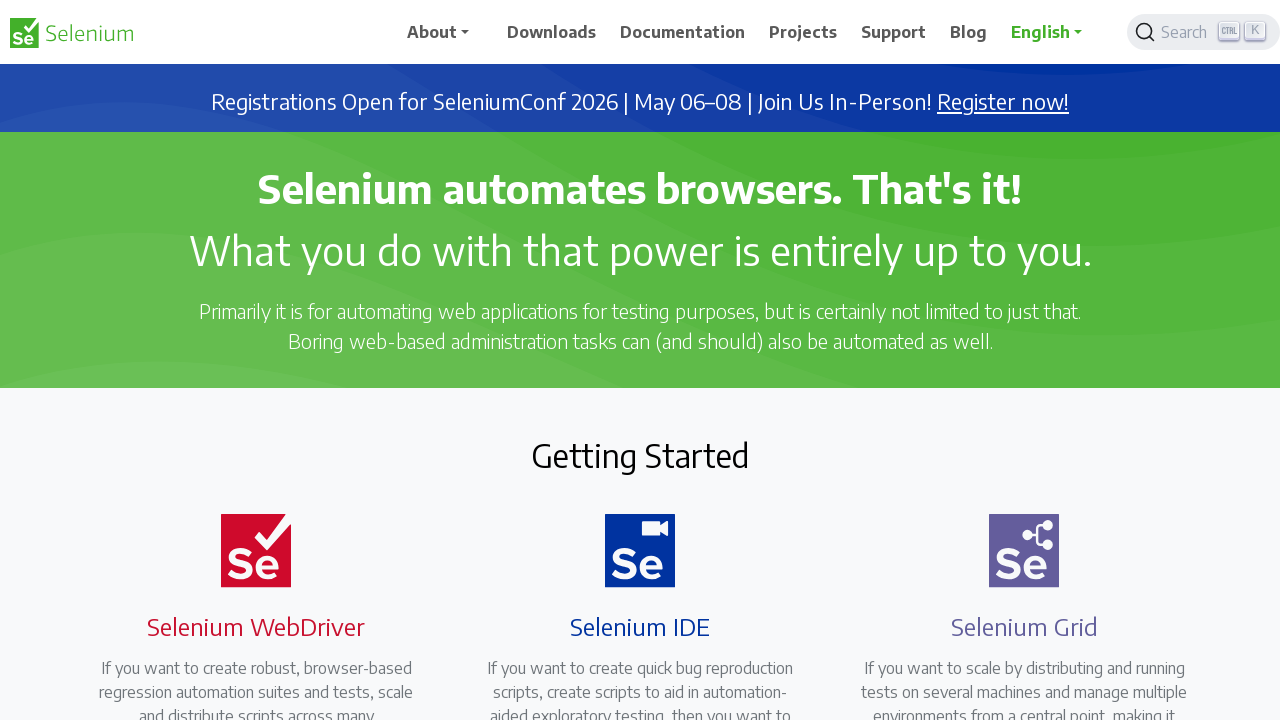

Waited 2 seconds
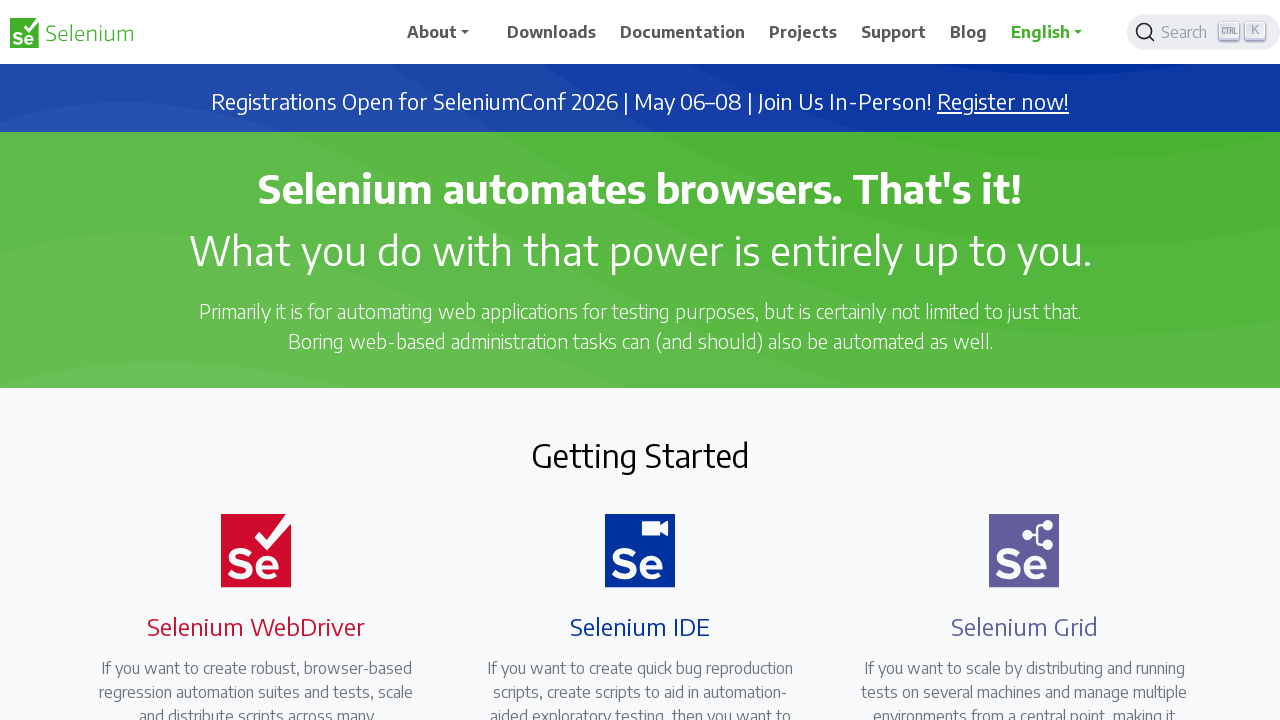

Scrolled down page (iteration 1 of 11) using PAGE_DOWN key
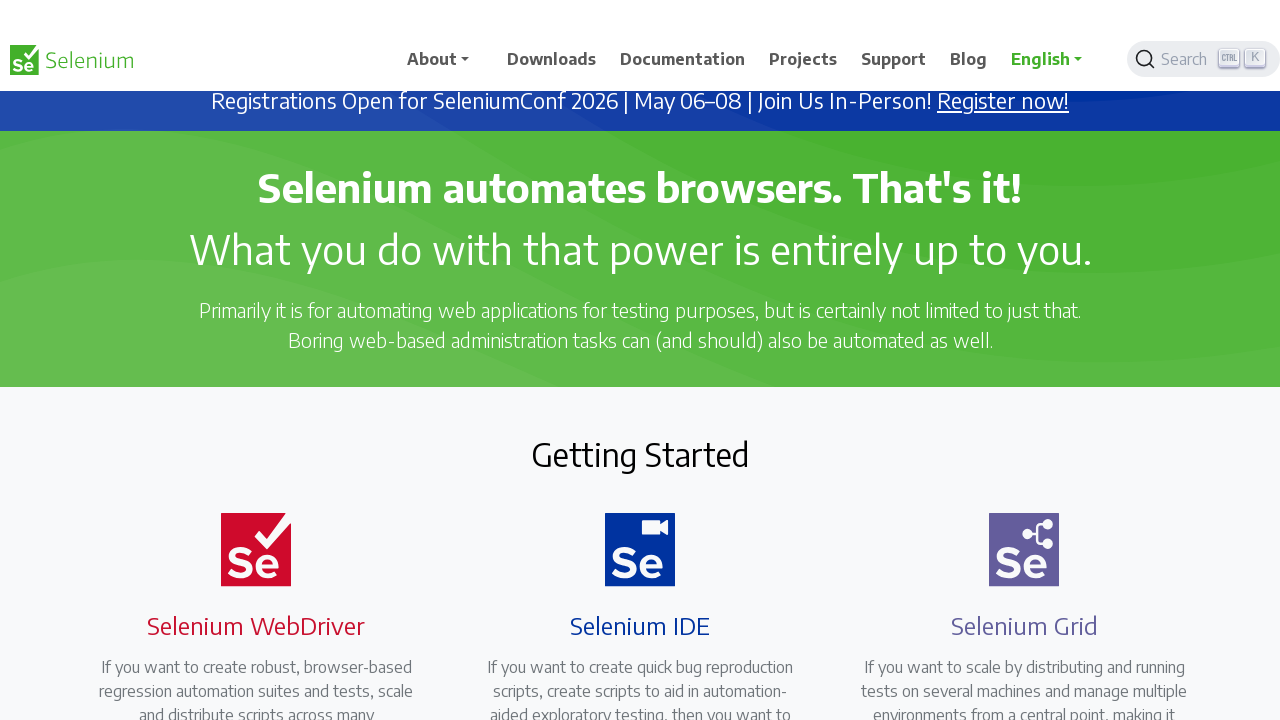

Waited 2 seconds
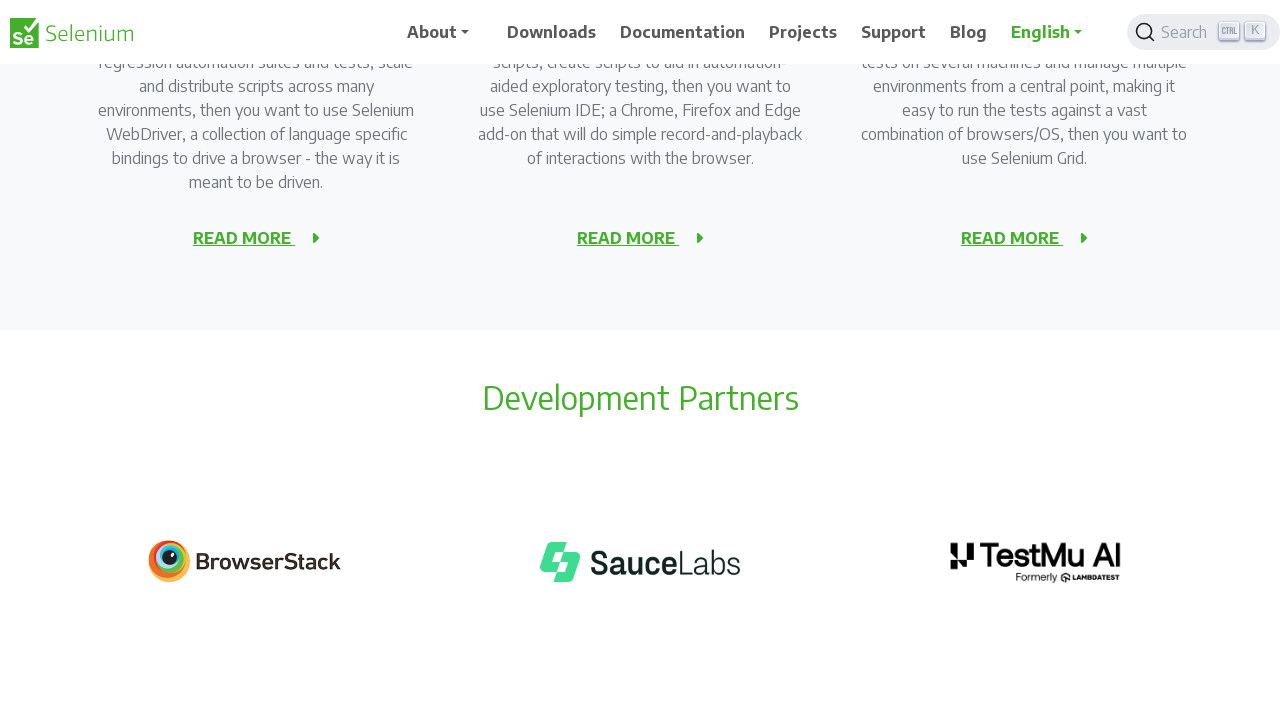

Scrolled down page (iteration 2 of 11) using PAGE_DOWN key
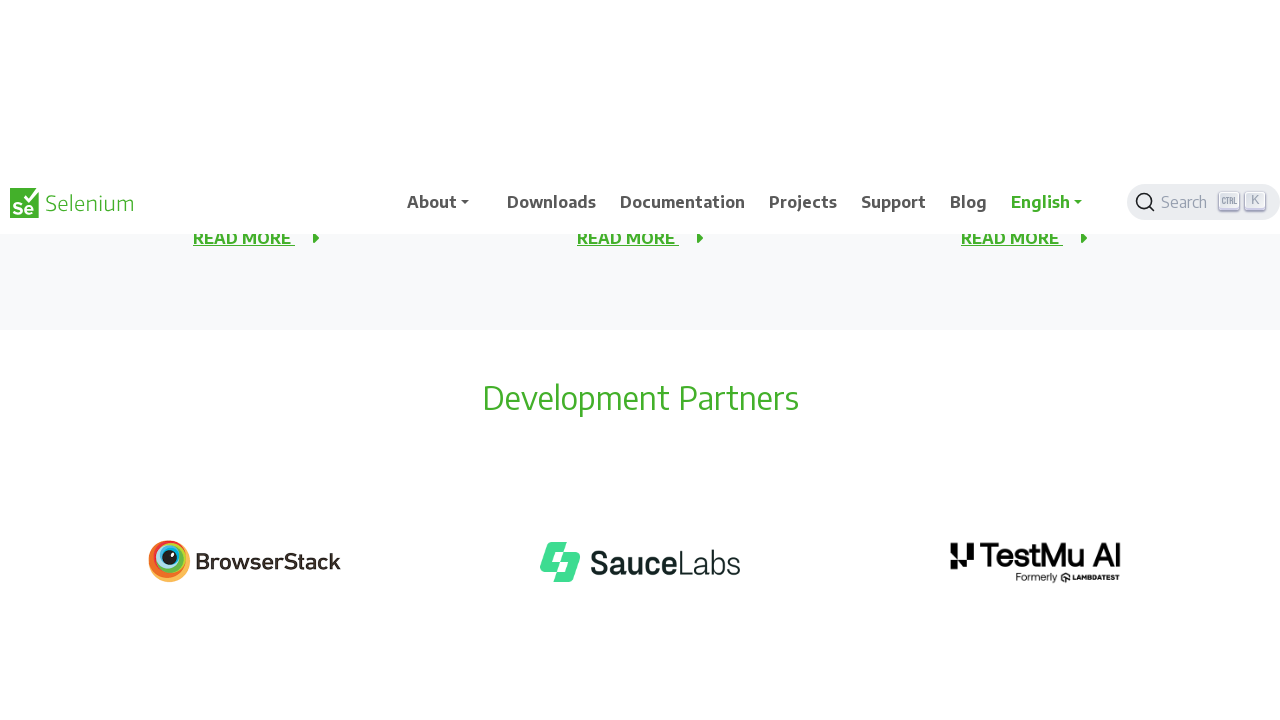

Waited 2 seconds
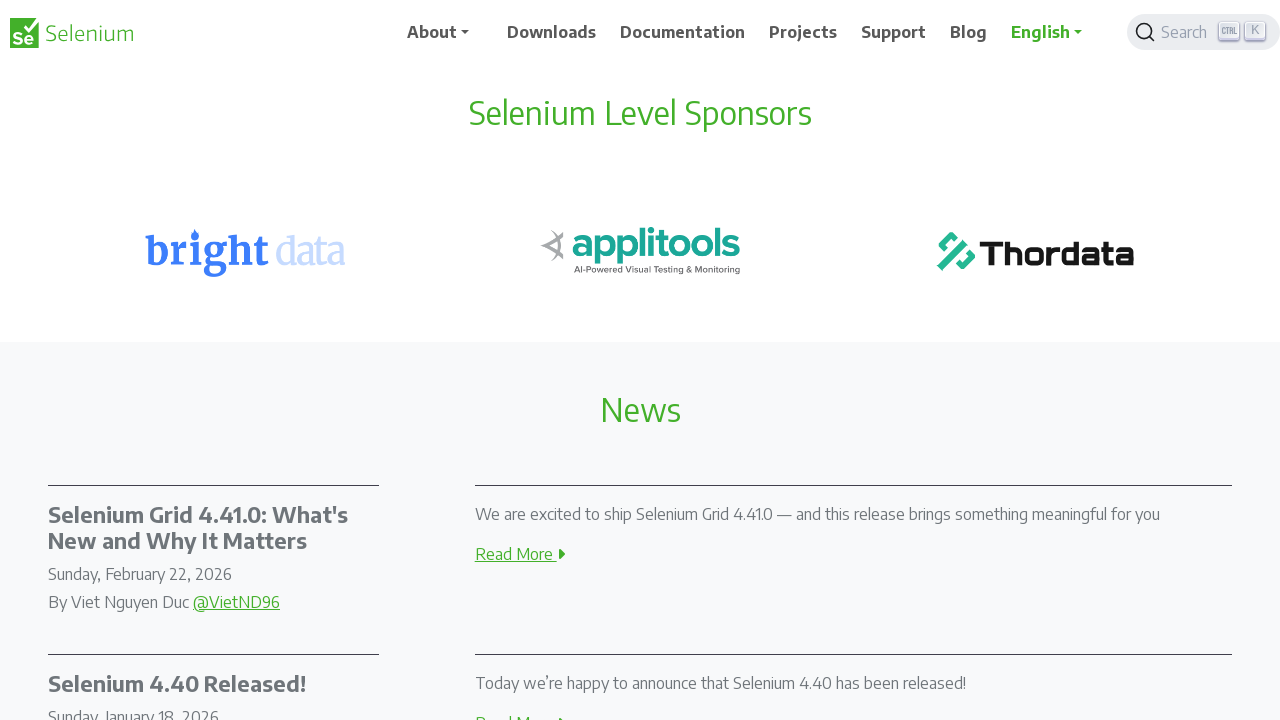

Scrolled down page (iteration 3 of 11) using PAGE_DOWN key
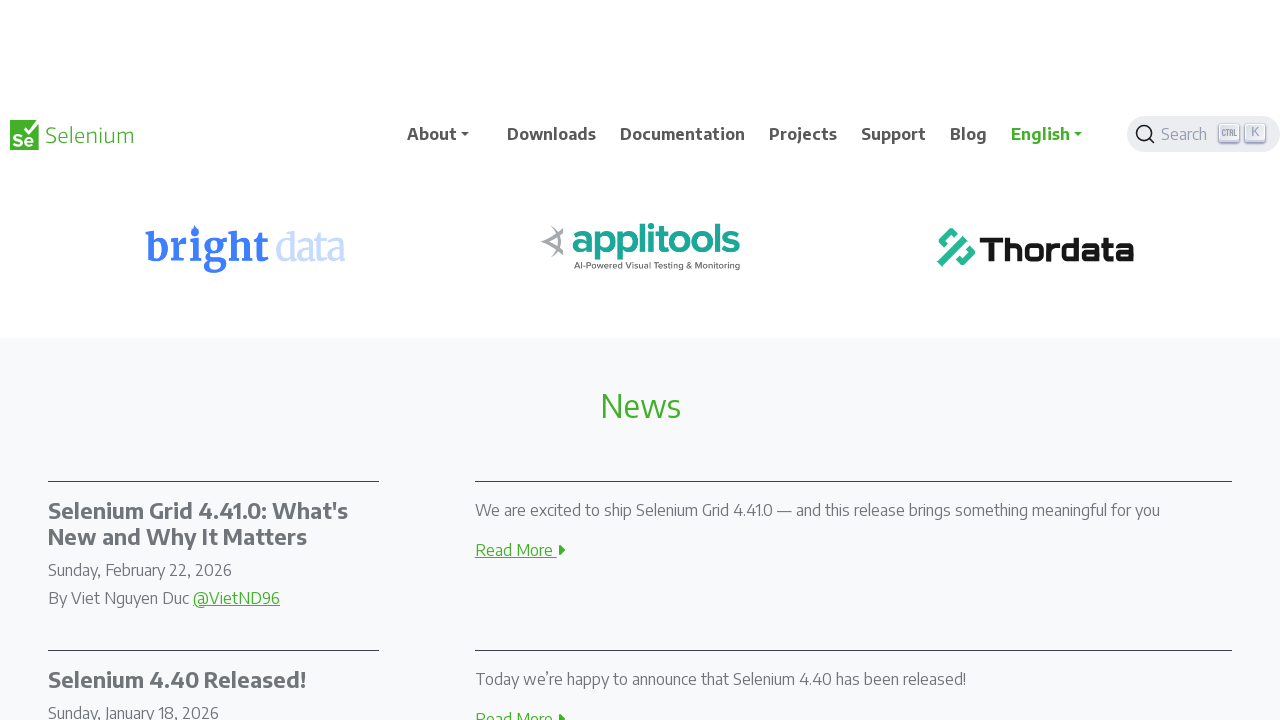

Waited 2 seconds
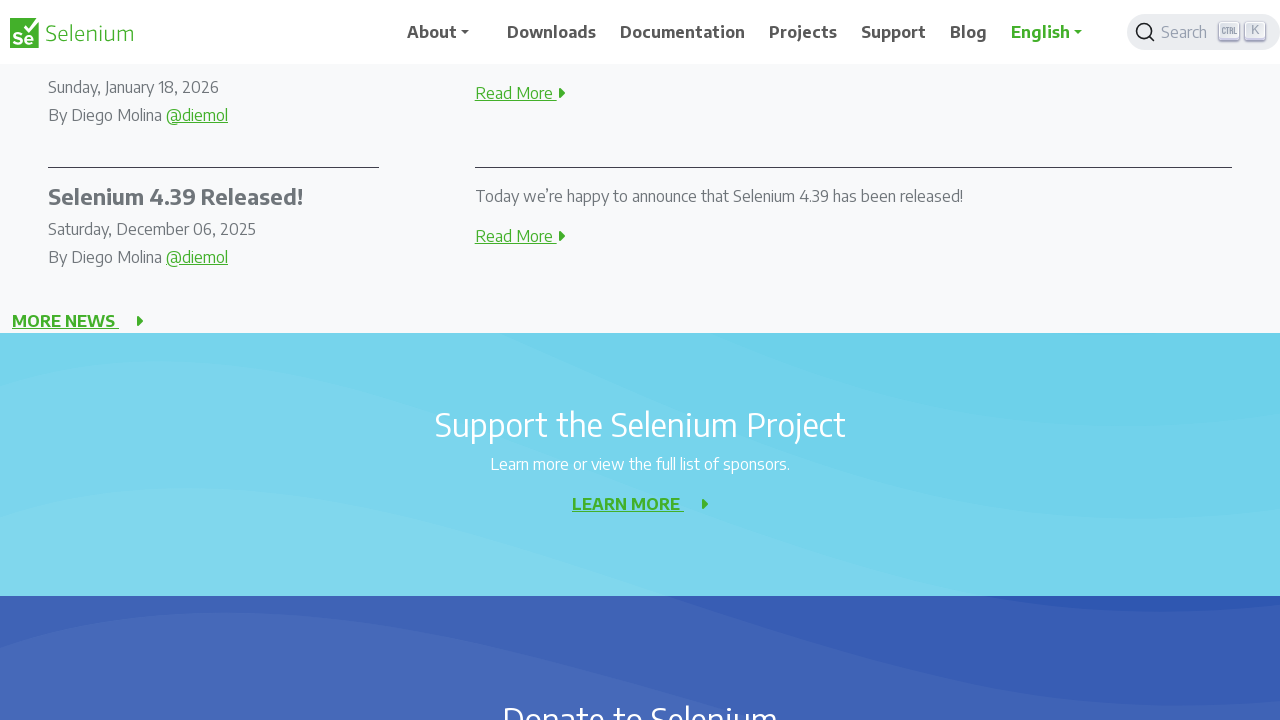

Scrolled down page (iteration 4 of 11) using PAGE_DOWN key
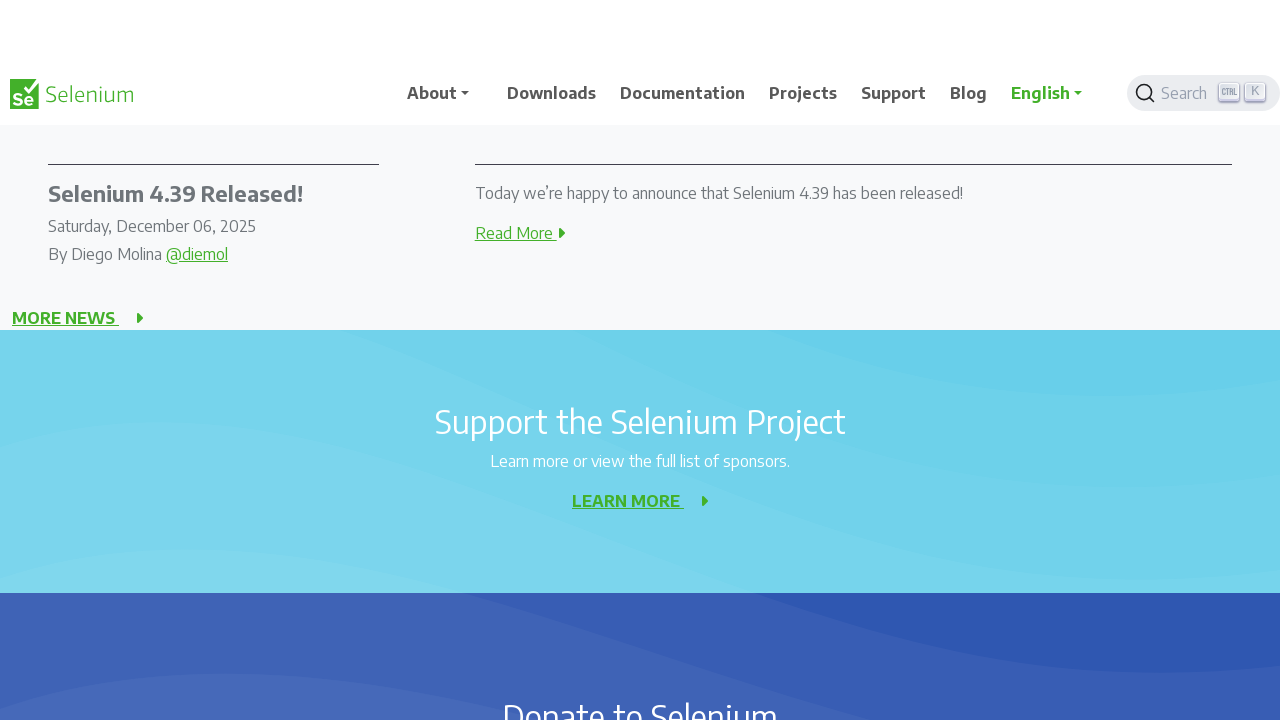

Waited 2 seconds
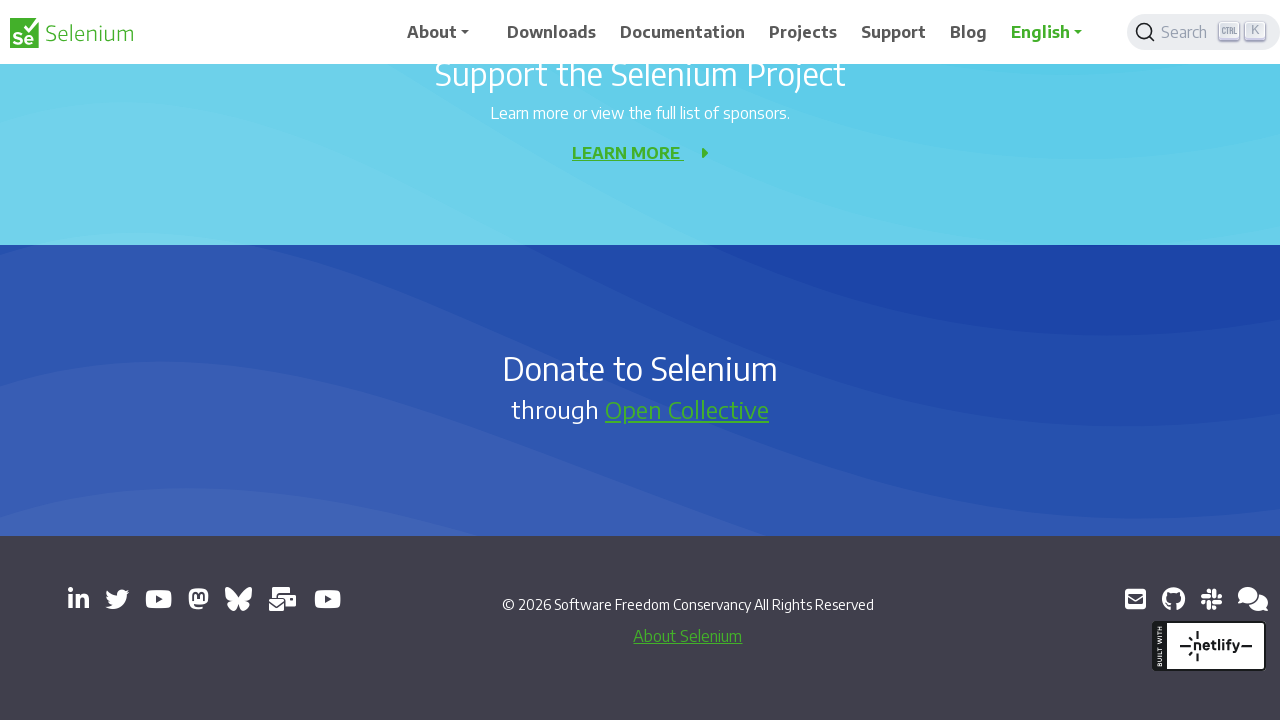

Scrolled down page (iteration 5 of 11) using PAGE_DOWN key
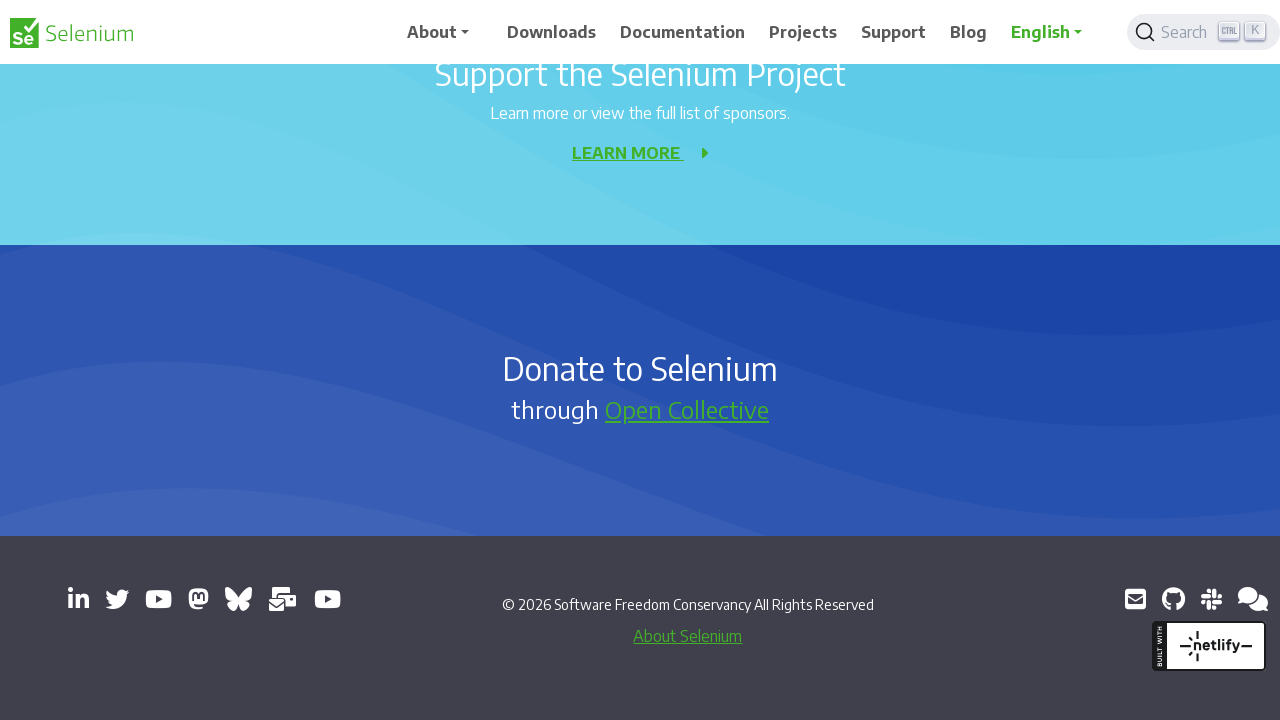

Waited 2 seconds
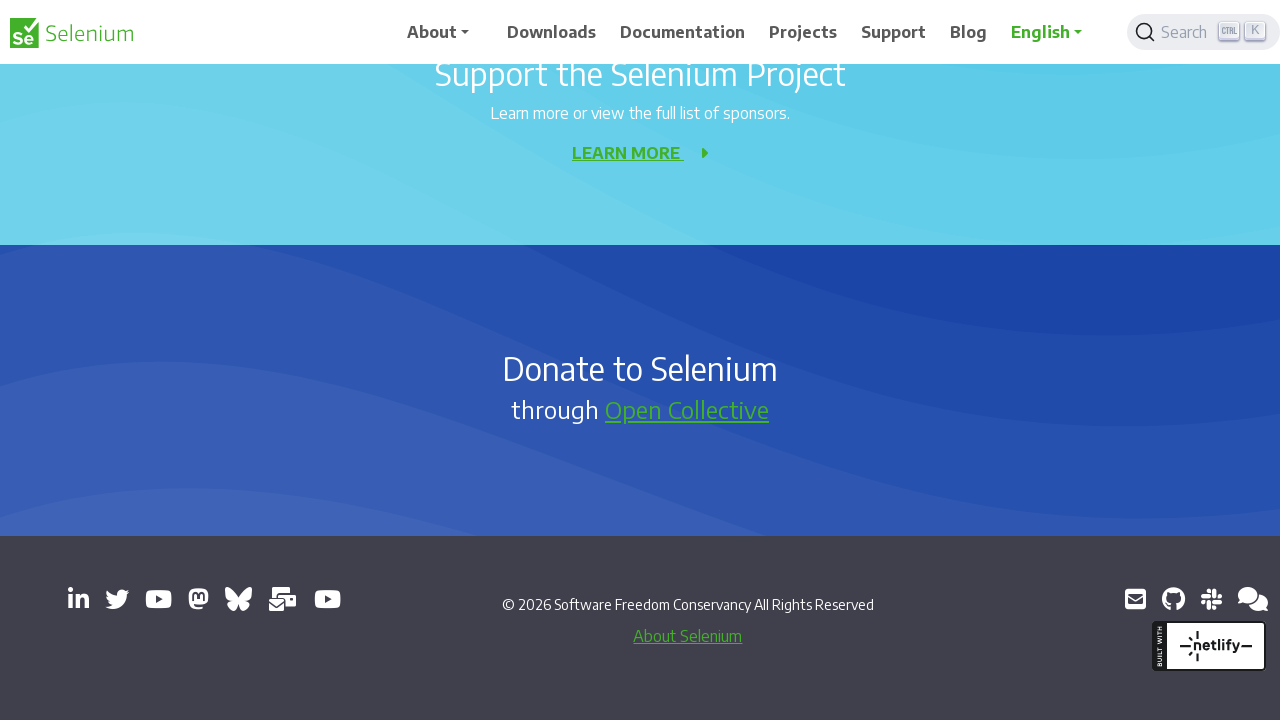

Scrolled down page (iteration 6 of 11) using PAGE_DOWN key
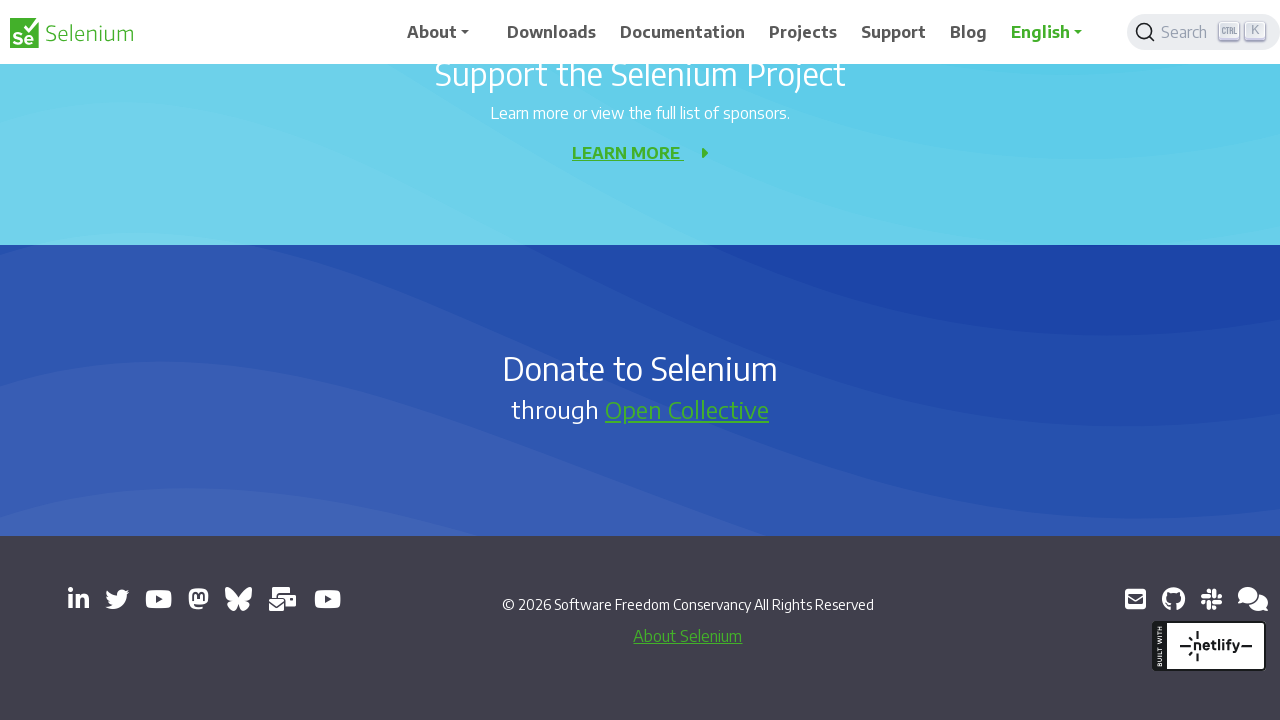

Waited 2 seconds
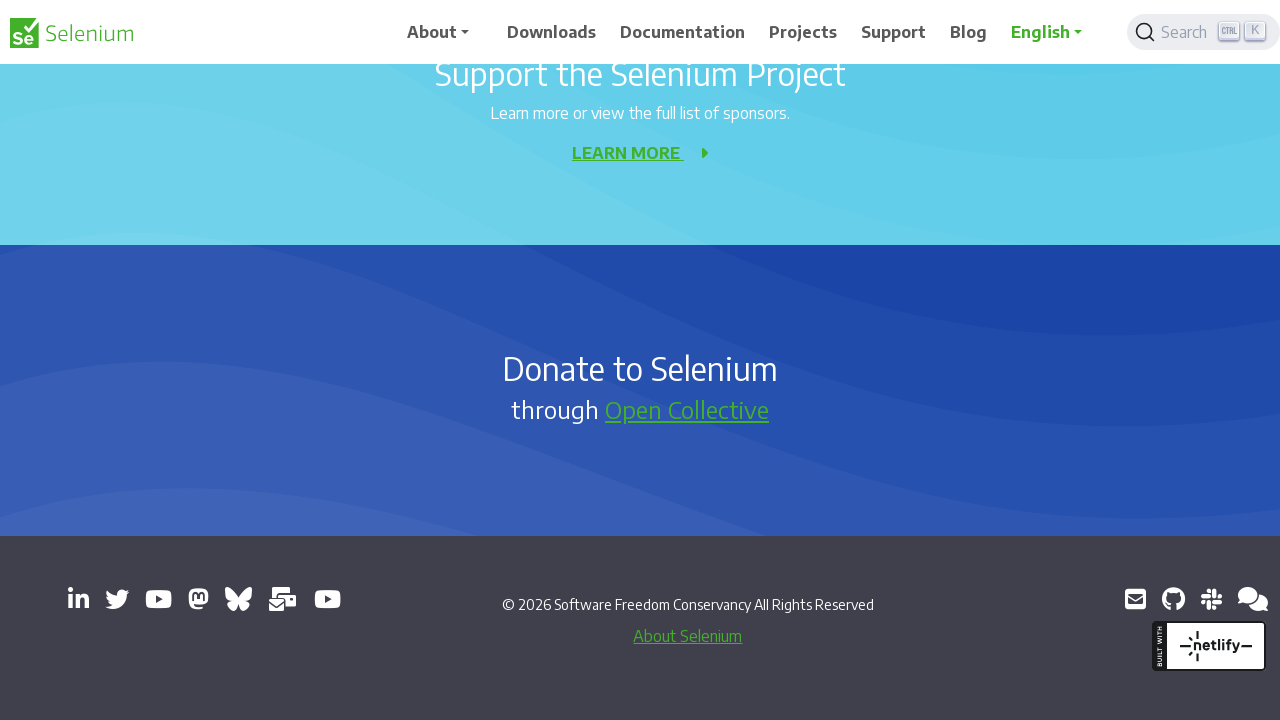

Scrolled down page (iteration 7 of 11) using PAGE_DOWN key
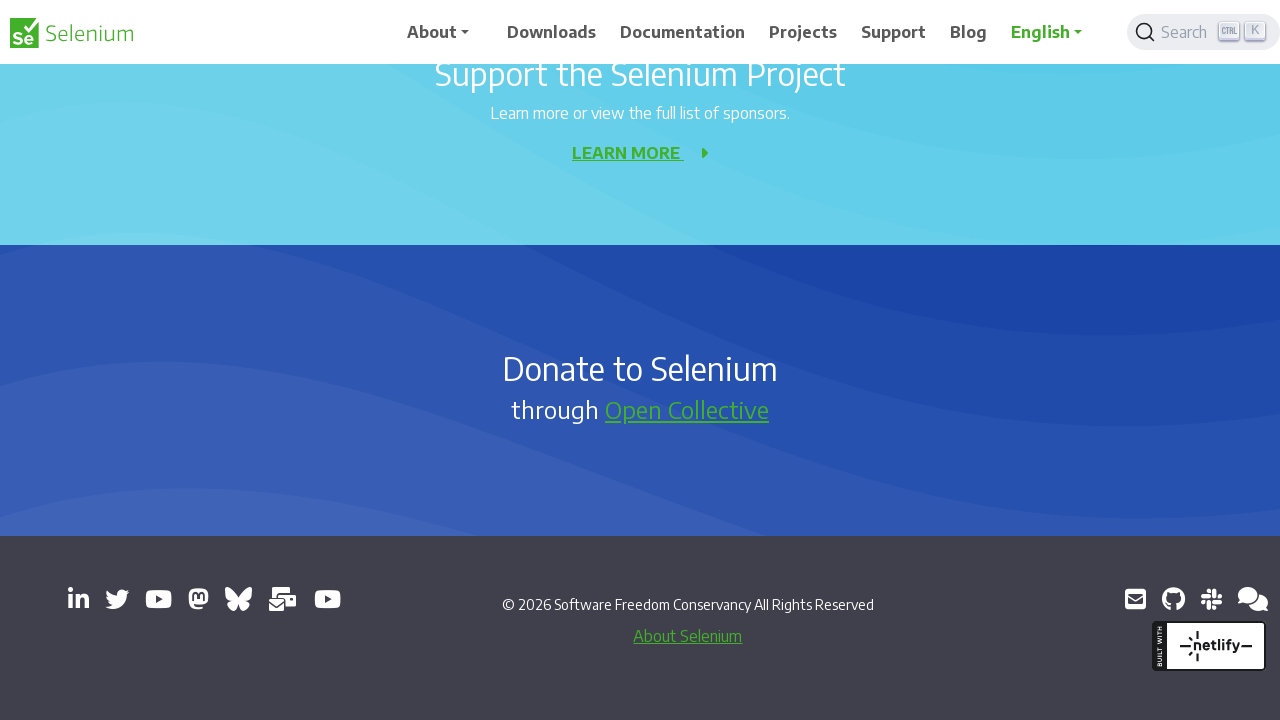

Waited 2 seconds
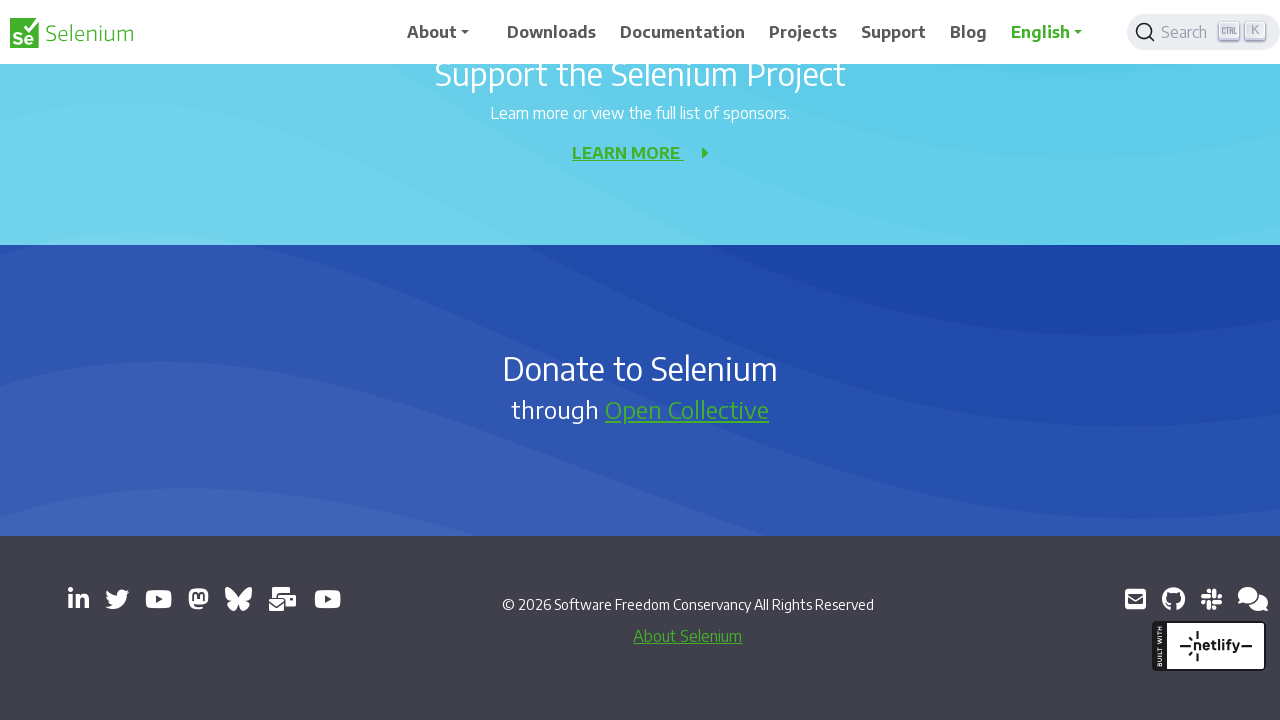

Scrolled down page (iteration 8 of 11) using PAGE_DOWN key
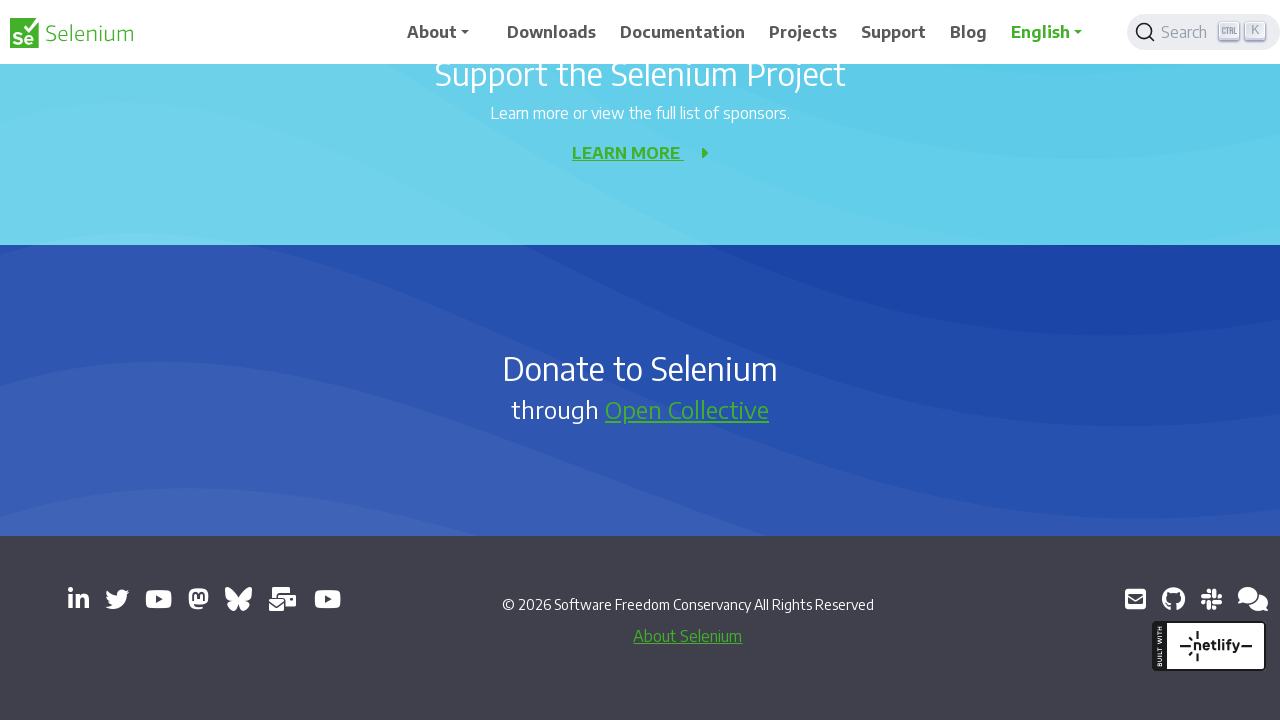

Waited 2 seconds
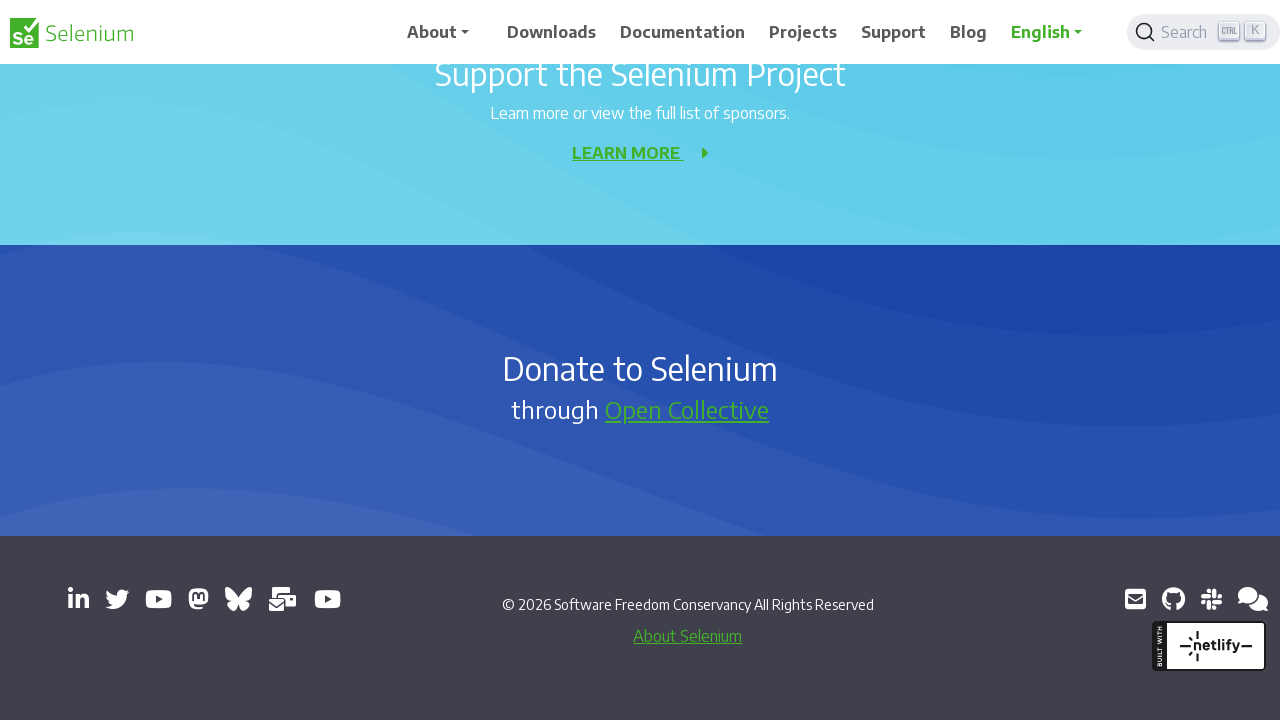

Scrolled down page (iteration 9 of 11) using PAGE_DOWN key
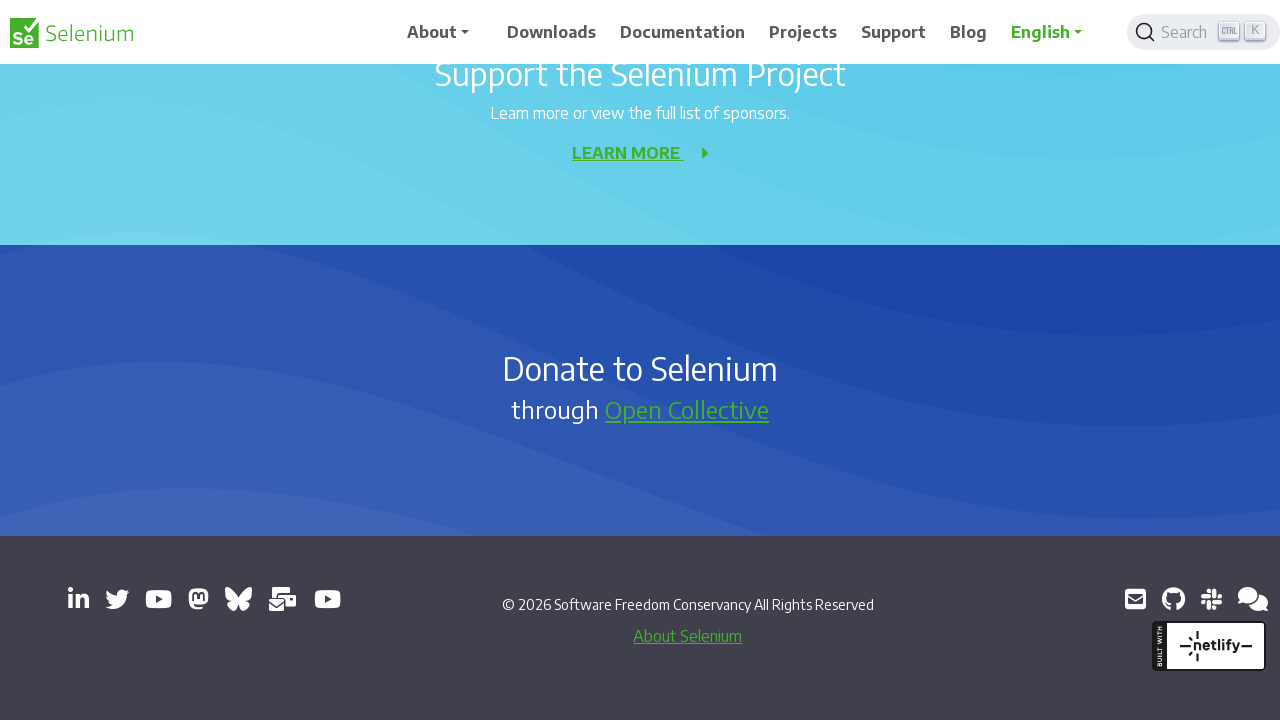

Waited 2 seconds
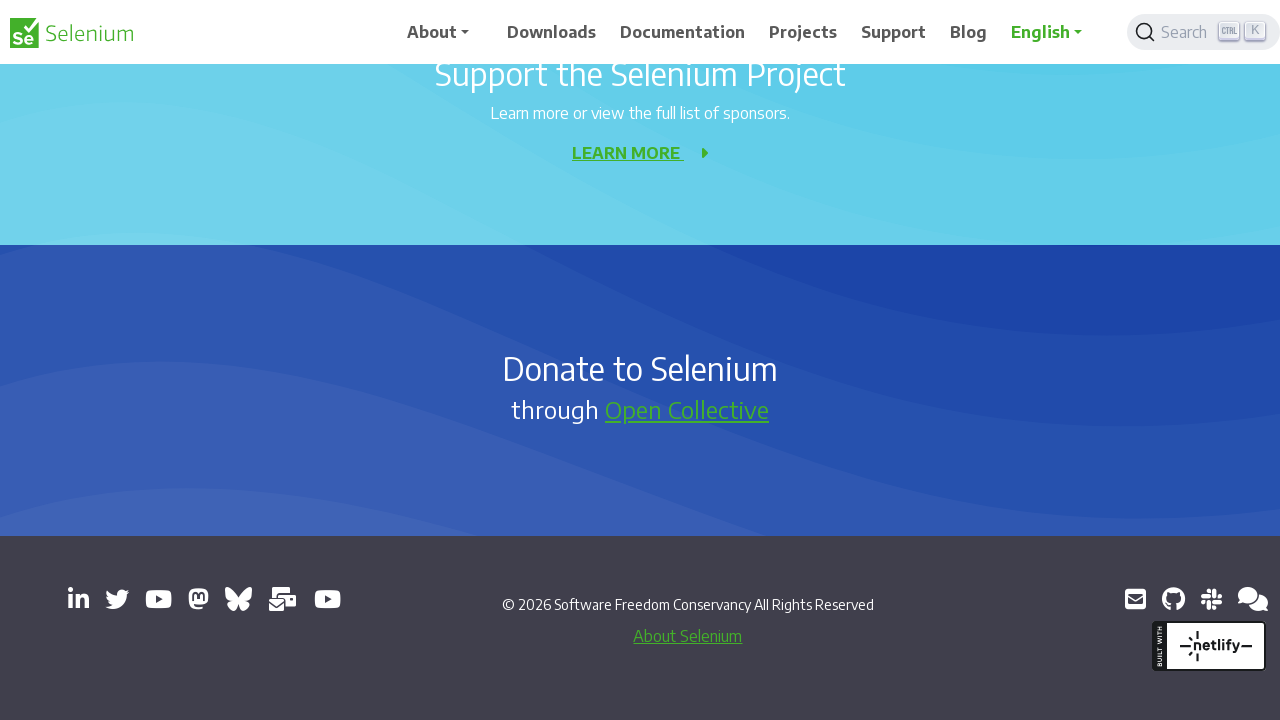

Scrolled down page (iteration 10 of 11) using PAGE_DOWN key
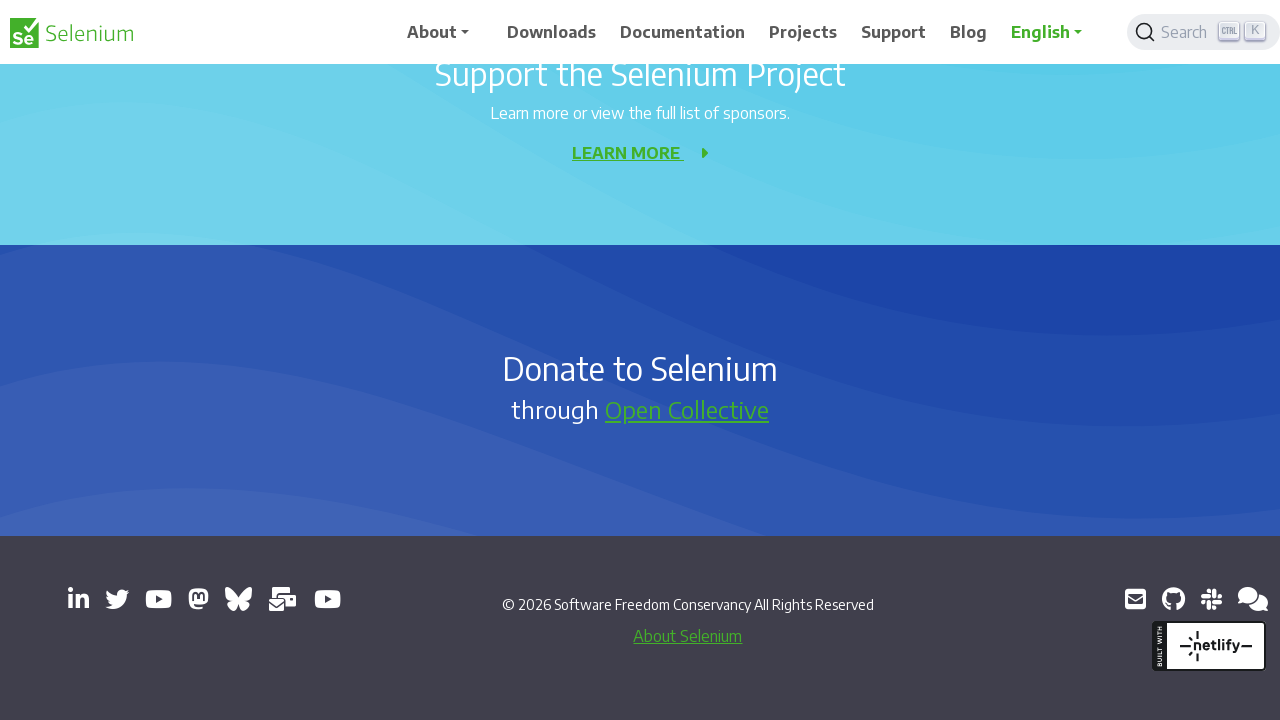

Waited 2 seconds
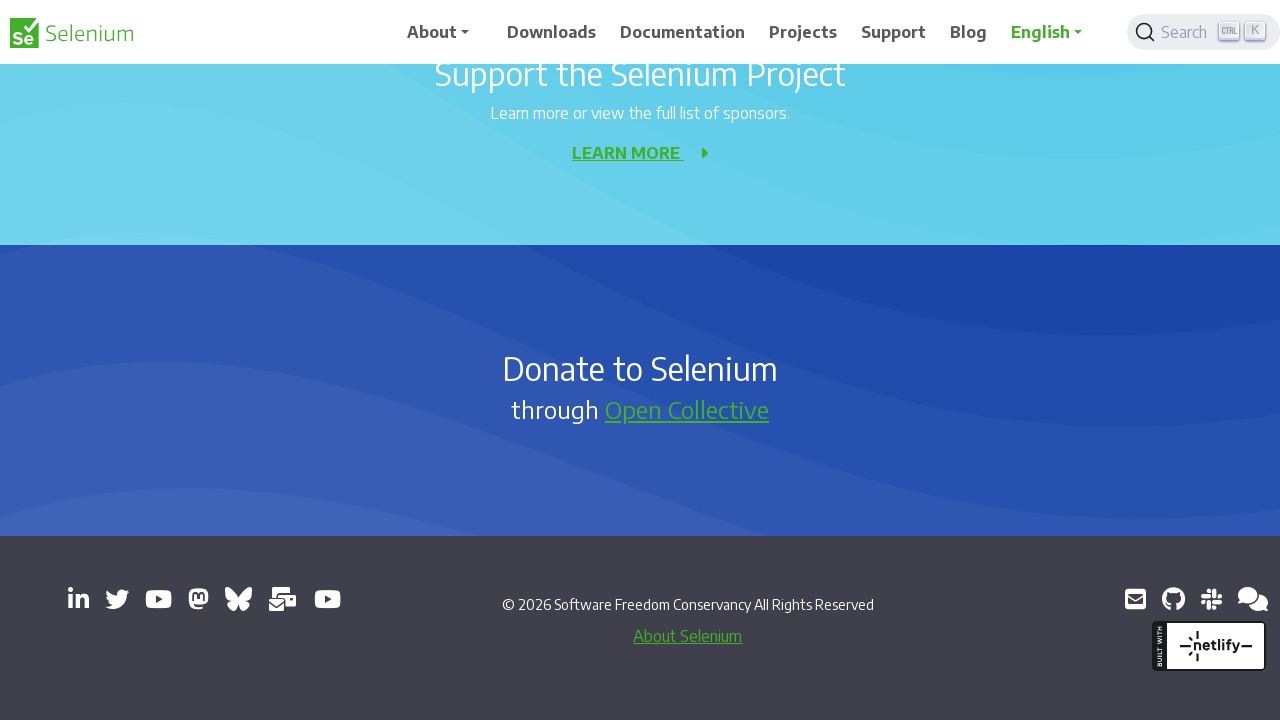

Scrolled down page (iteration 11 of 11) using PAGE_DOWN key
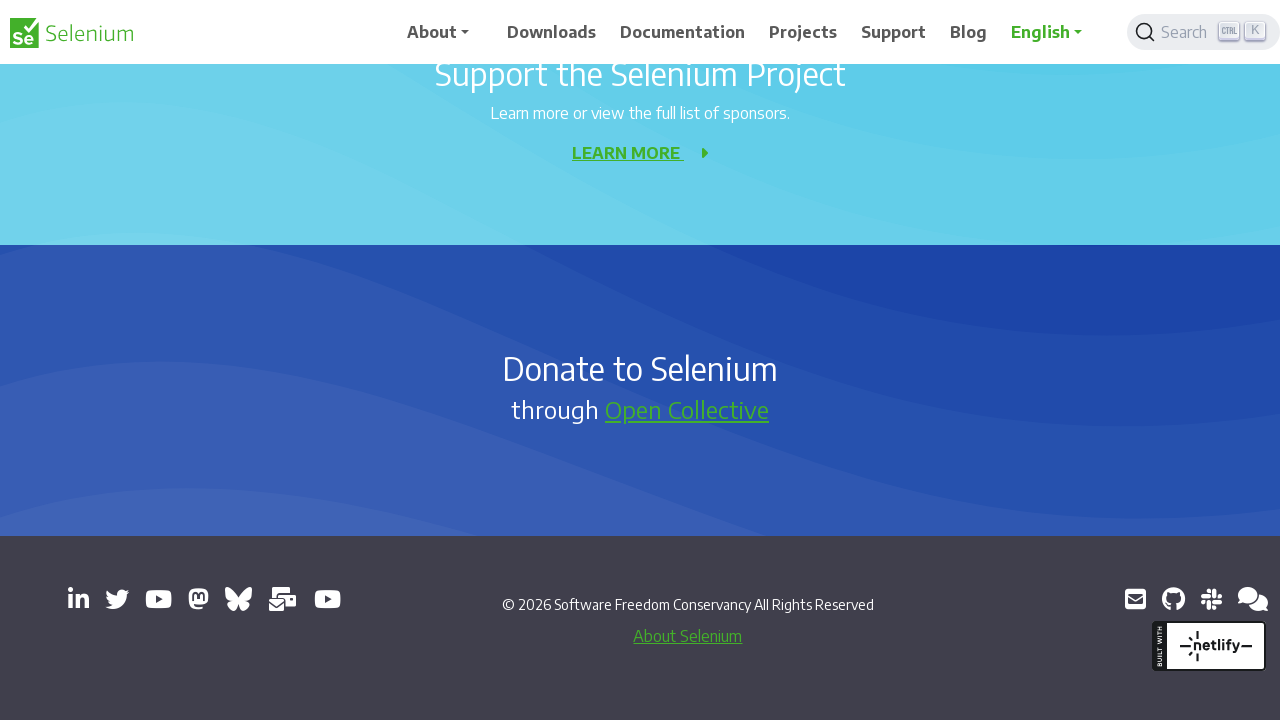

Waited 2 seconds before pressing Enter
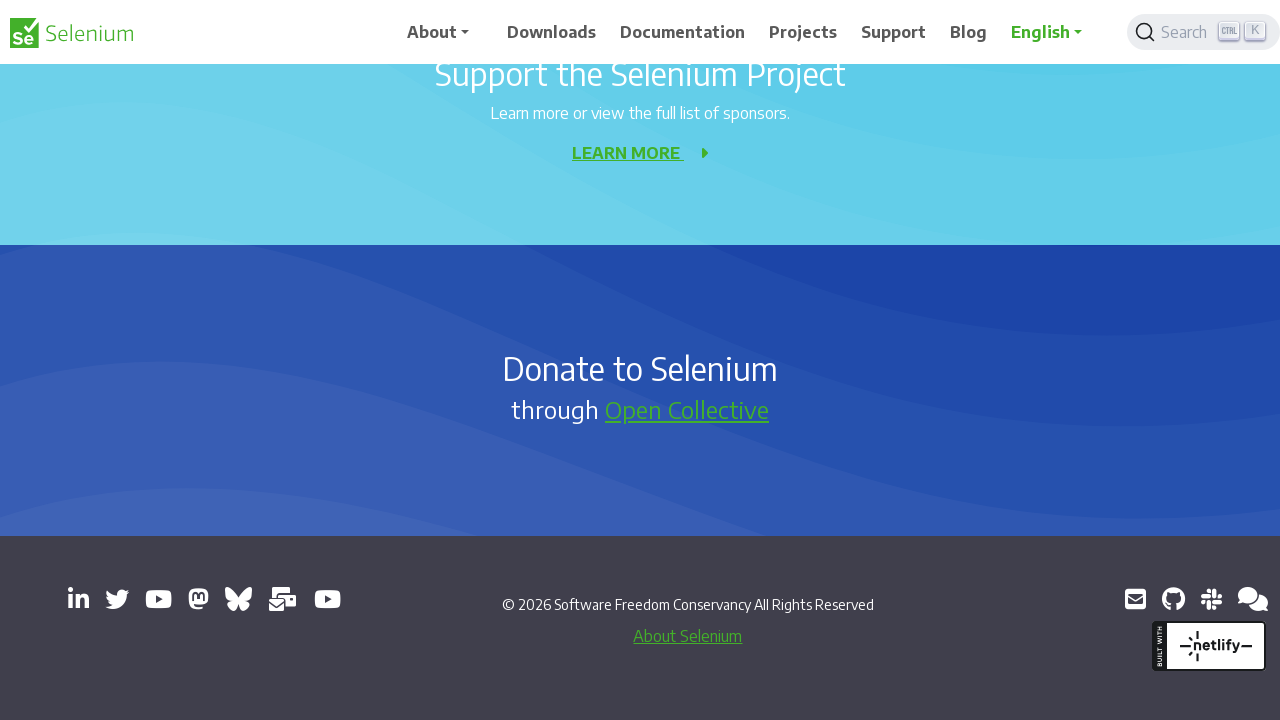

Pressed Enter key
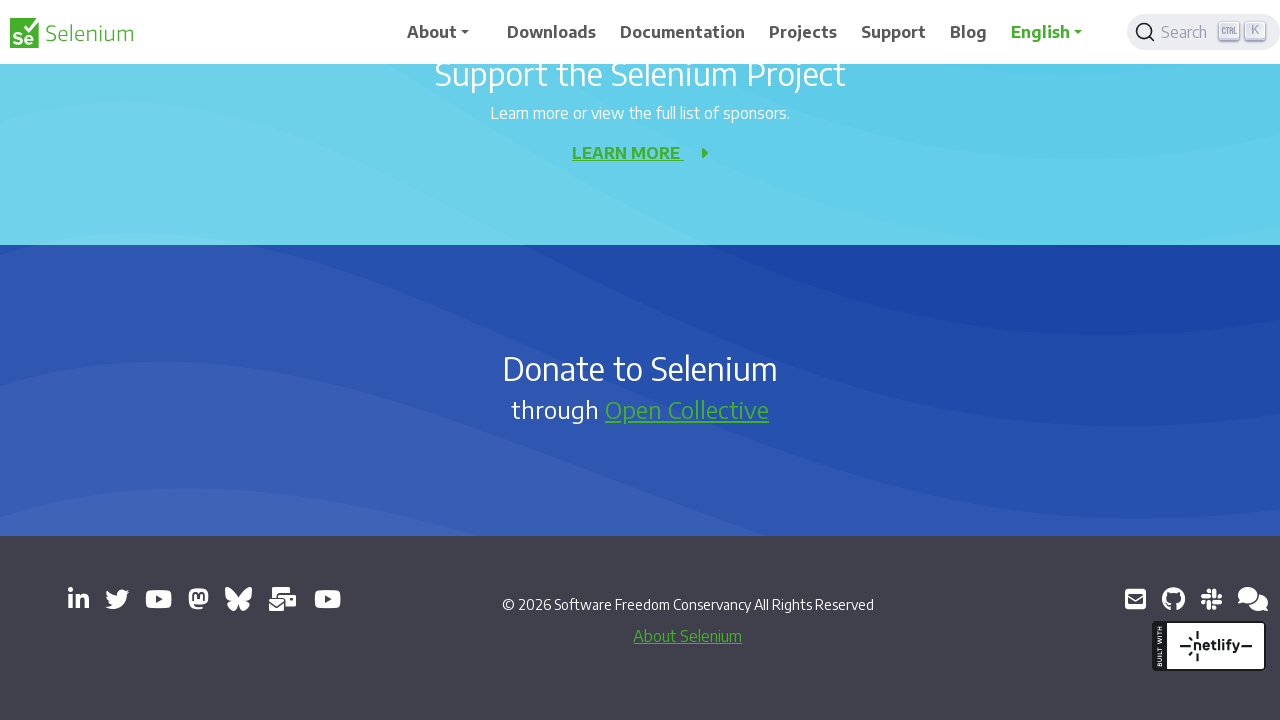

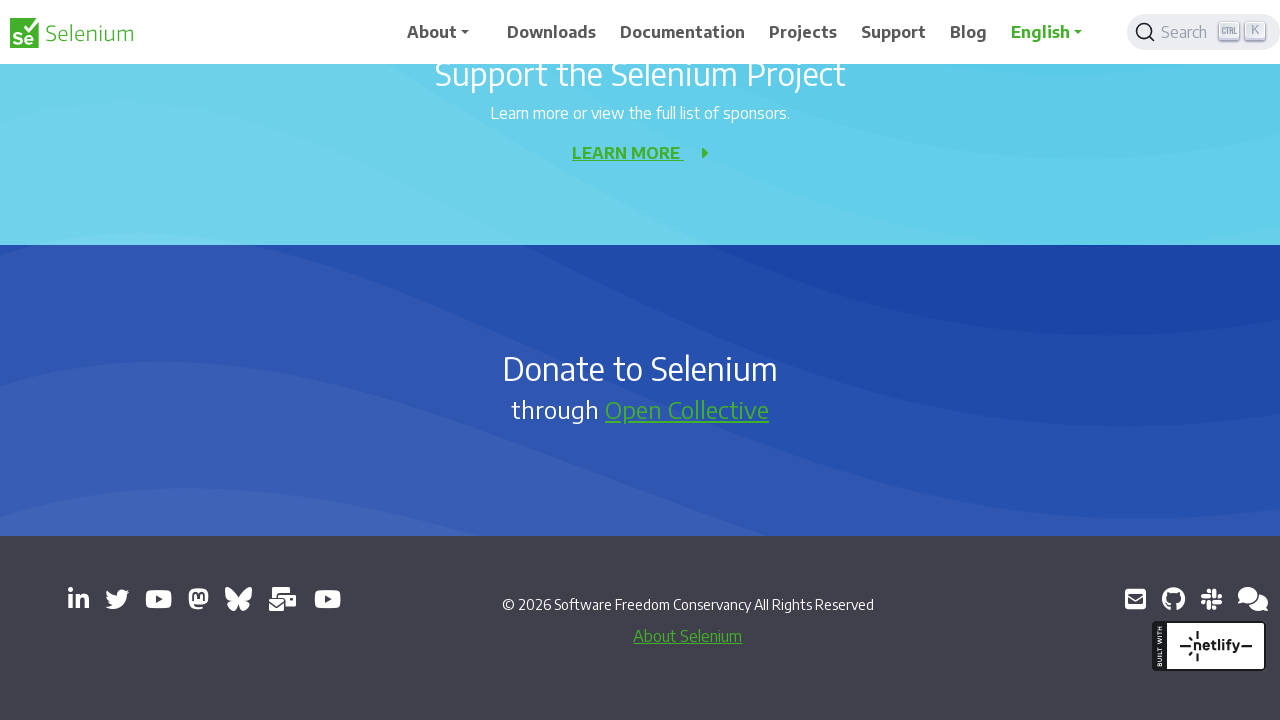